Navigates to RailYatri time table page and extracts train information from the web table, displaying train numbers and names

Starting URL: https://www.railyatri.in/time-table

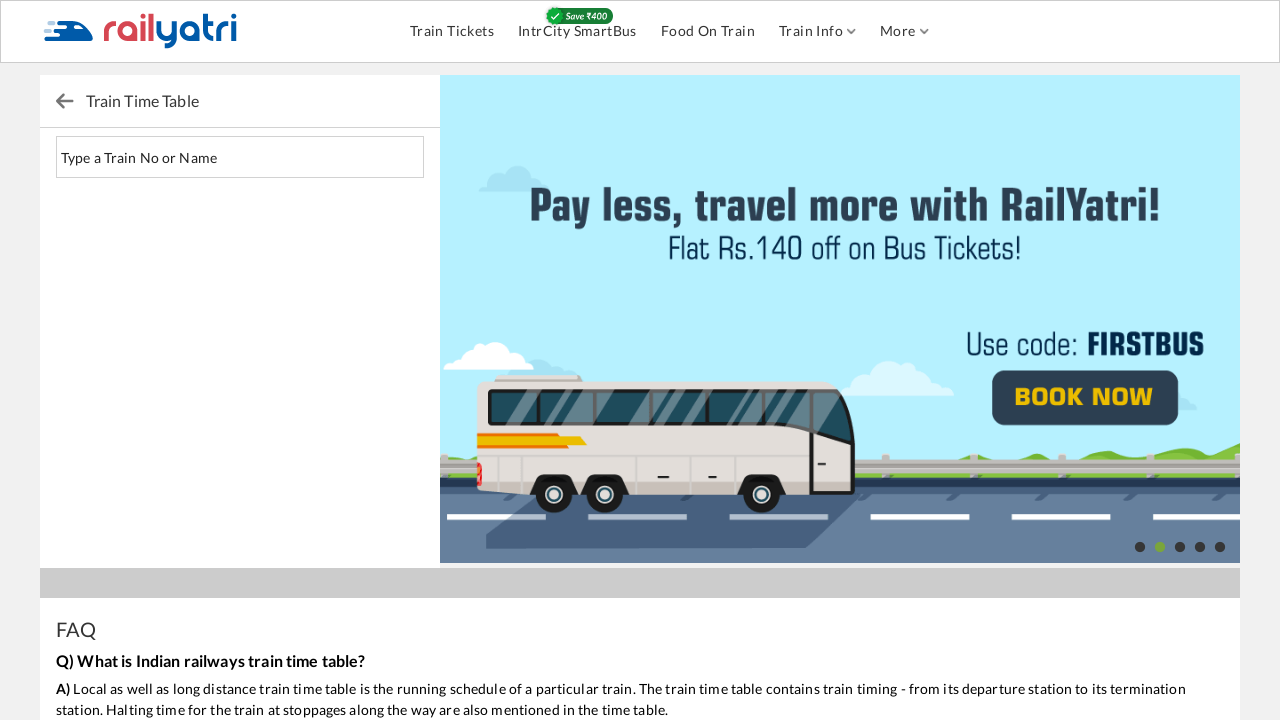

Waited for timetable to load
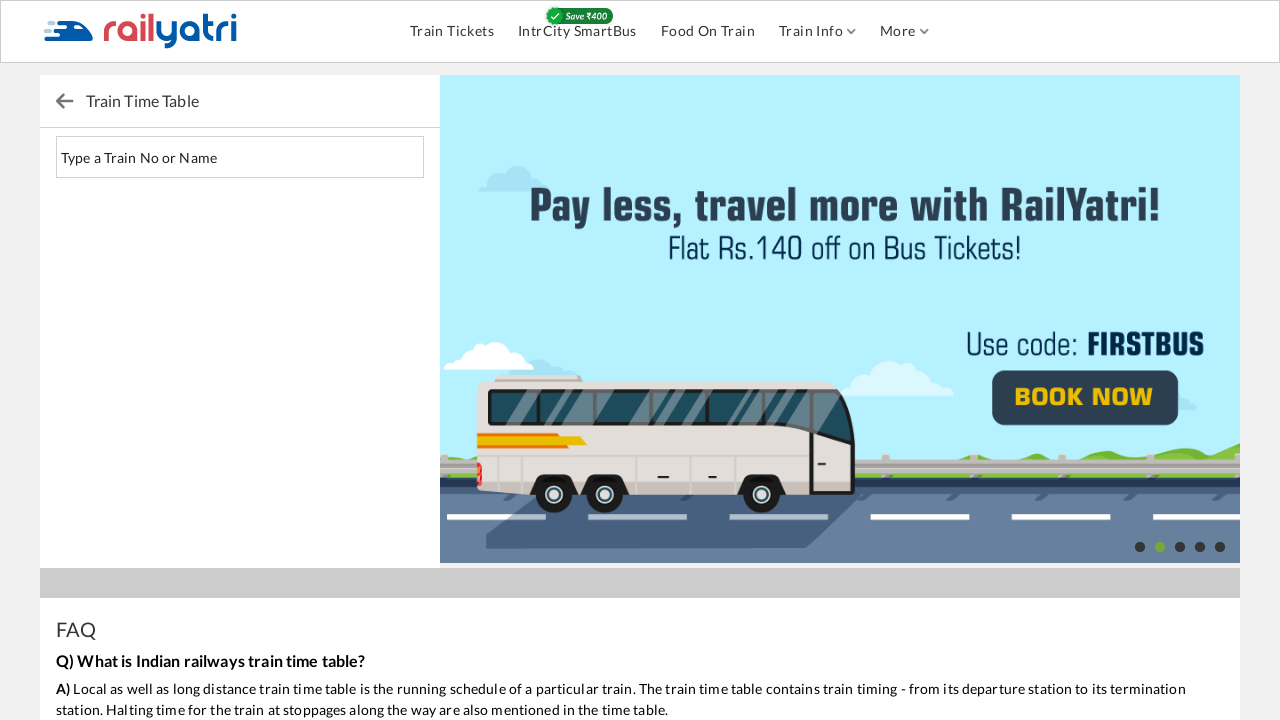

Located timetable element
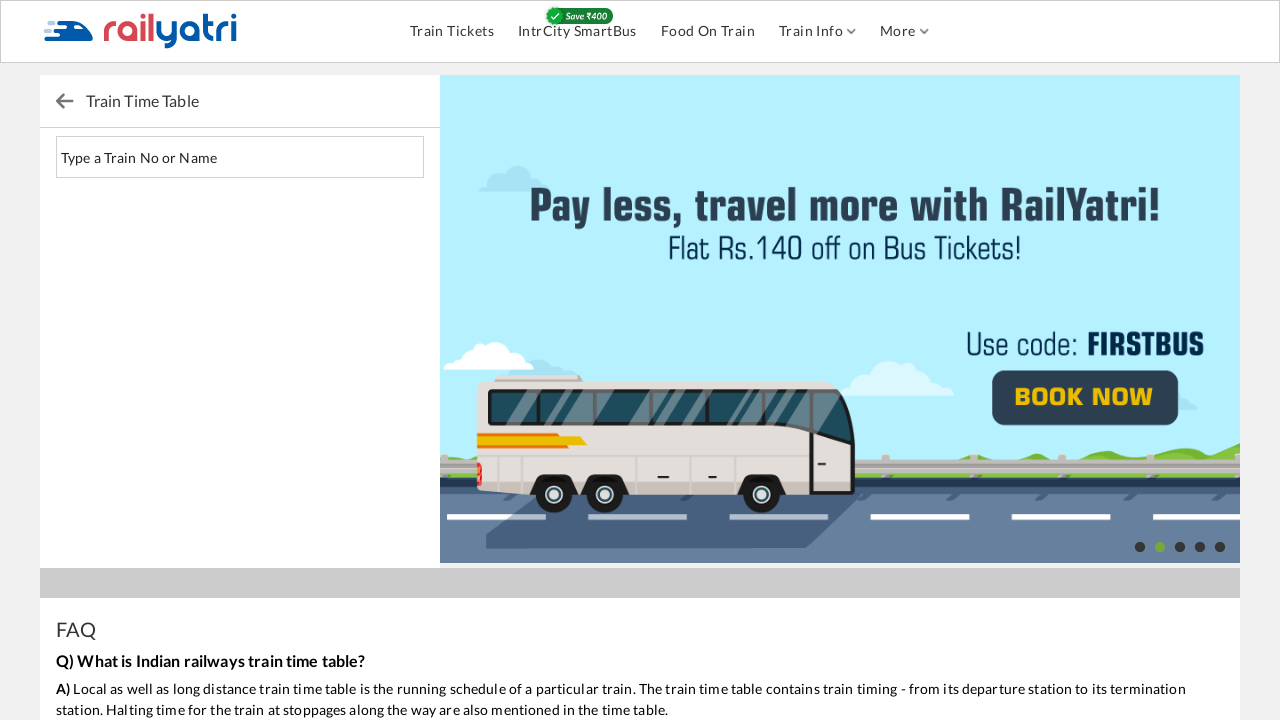

Retrieved all table rows
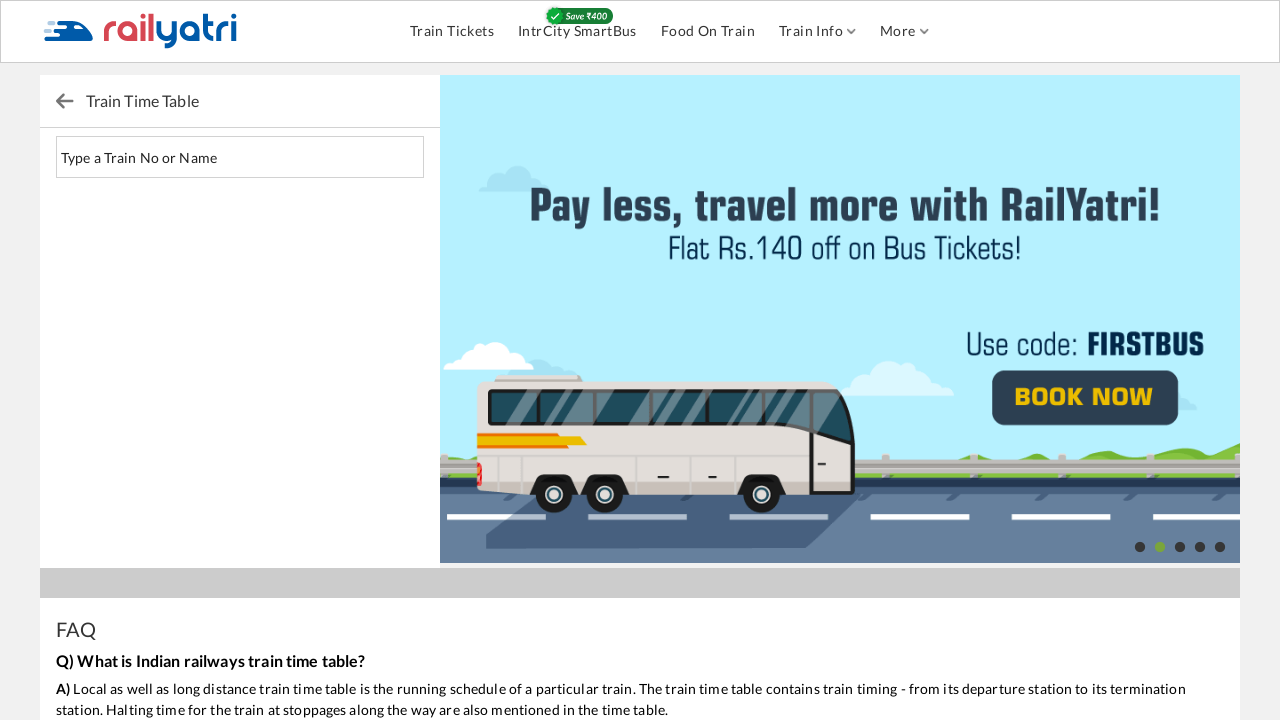

Extracted train data: 12267 - mumbai central - ahmedabad ac duronto exp
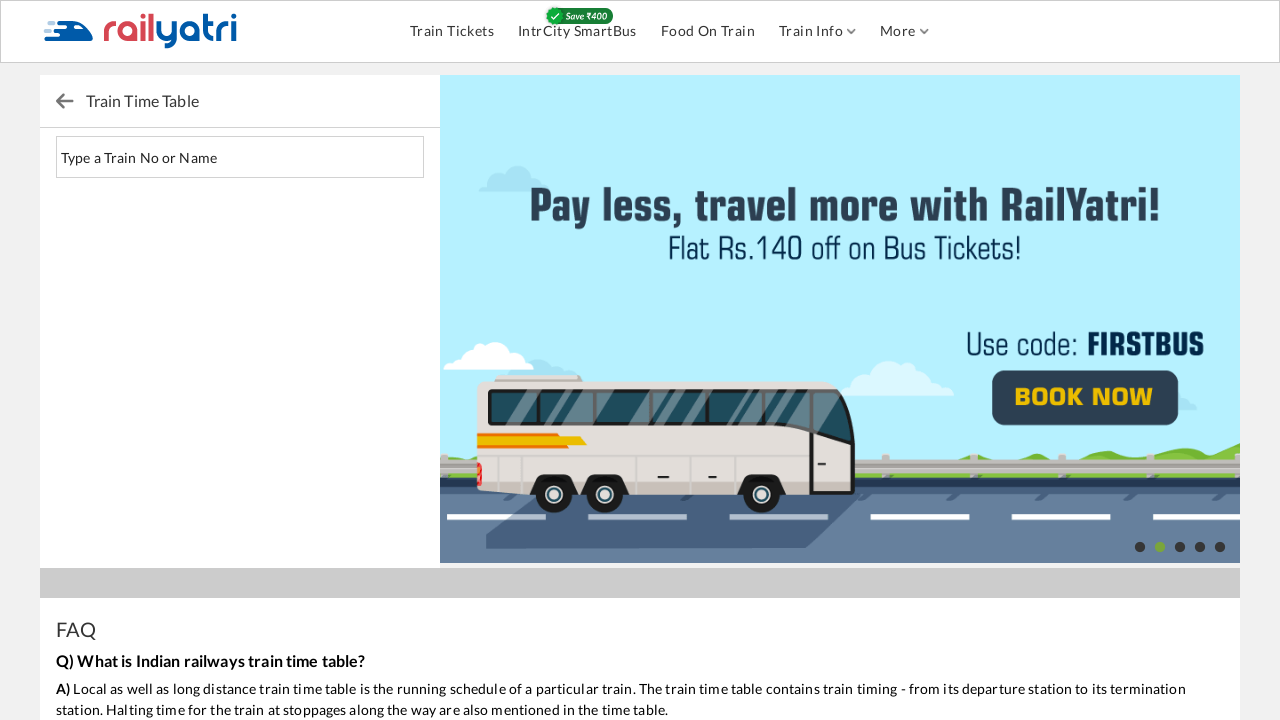

Extracted train data: 12268 - ahmedabad - mumbai cent ac duronto exp
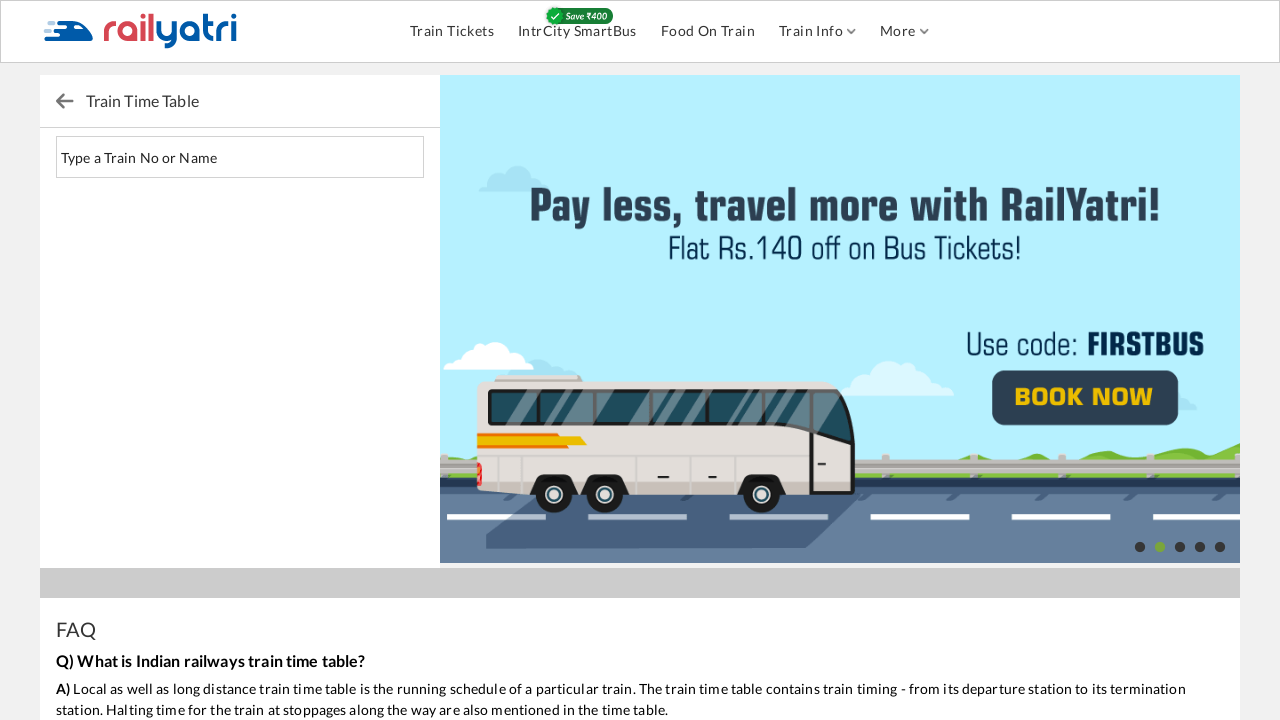

Extracted train data: 22201 - kolkata sealdah - puri duronto express
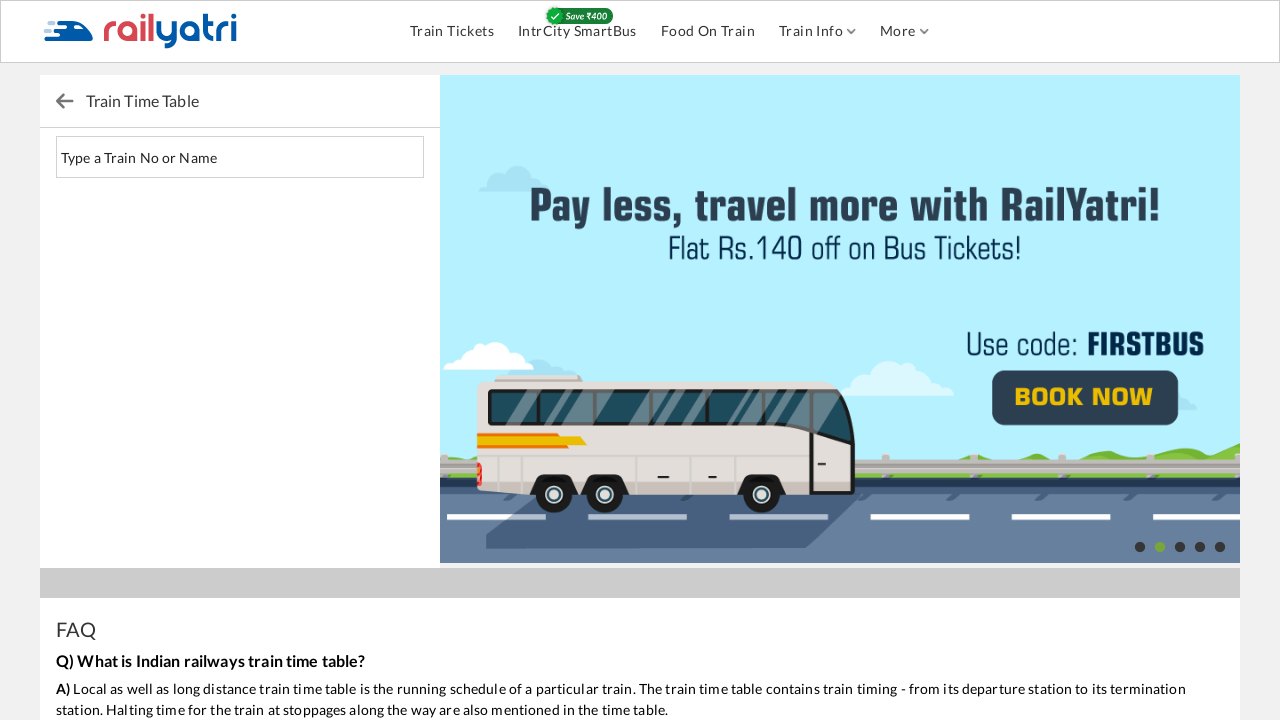

Extracted train data: 22204 - secunderabad - visakhapatnam ac duronto express
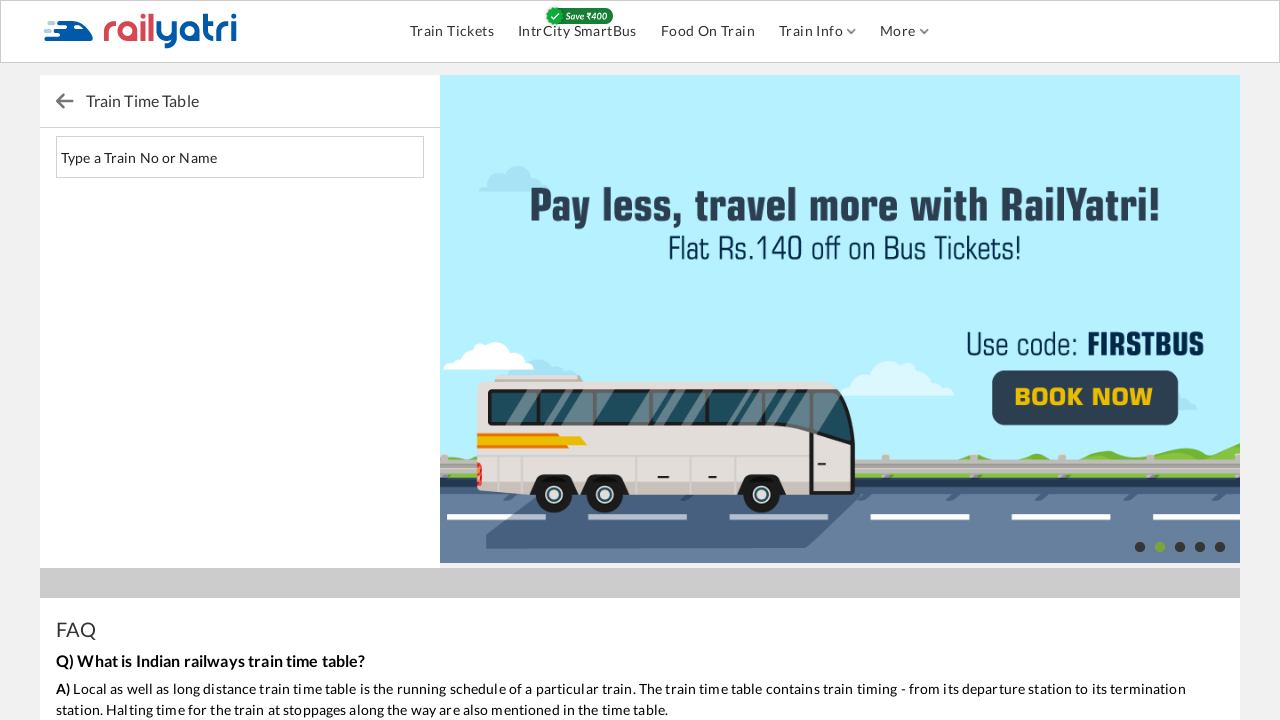

Extracted train data: 22206 - madurai - chennai central ac duronto express
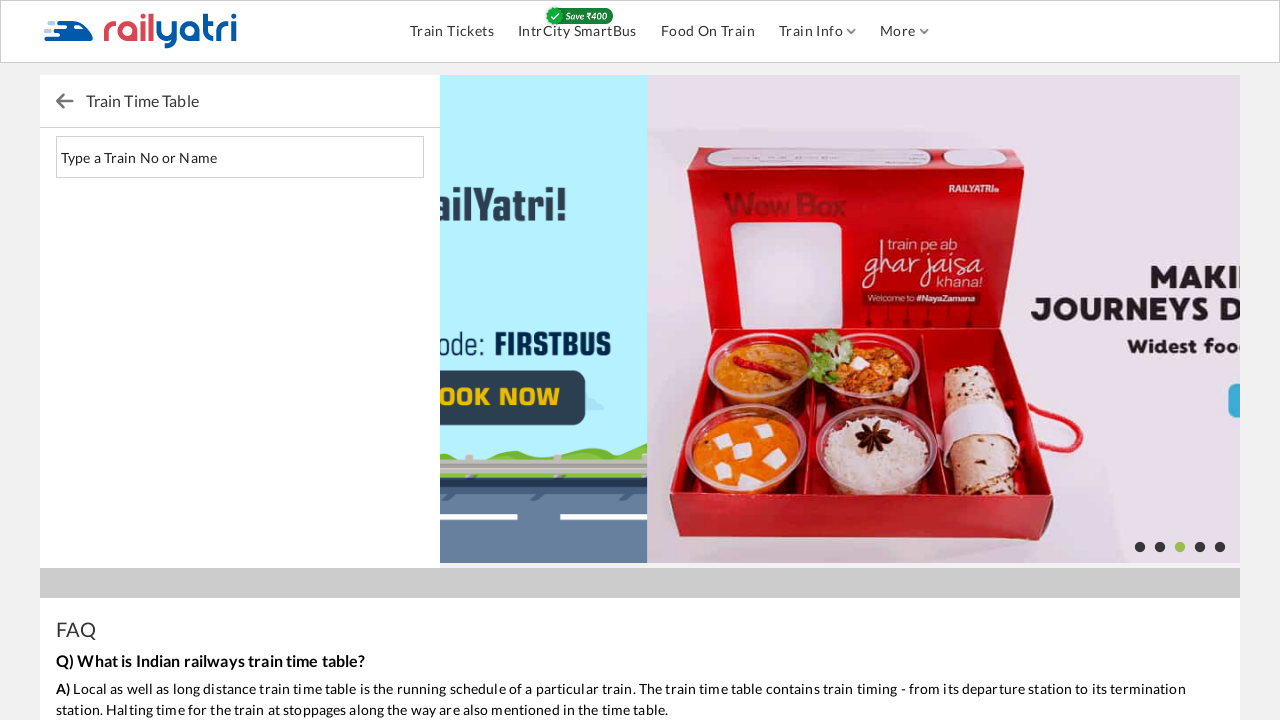

Extracted train data: 12426 - jammu tawi - new delhi rajdhani express
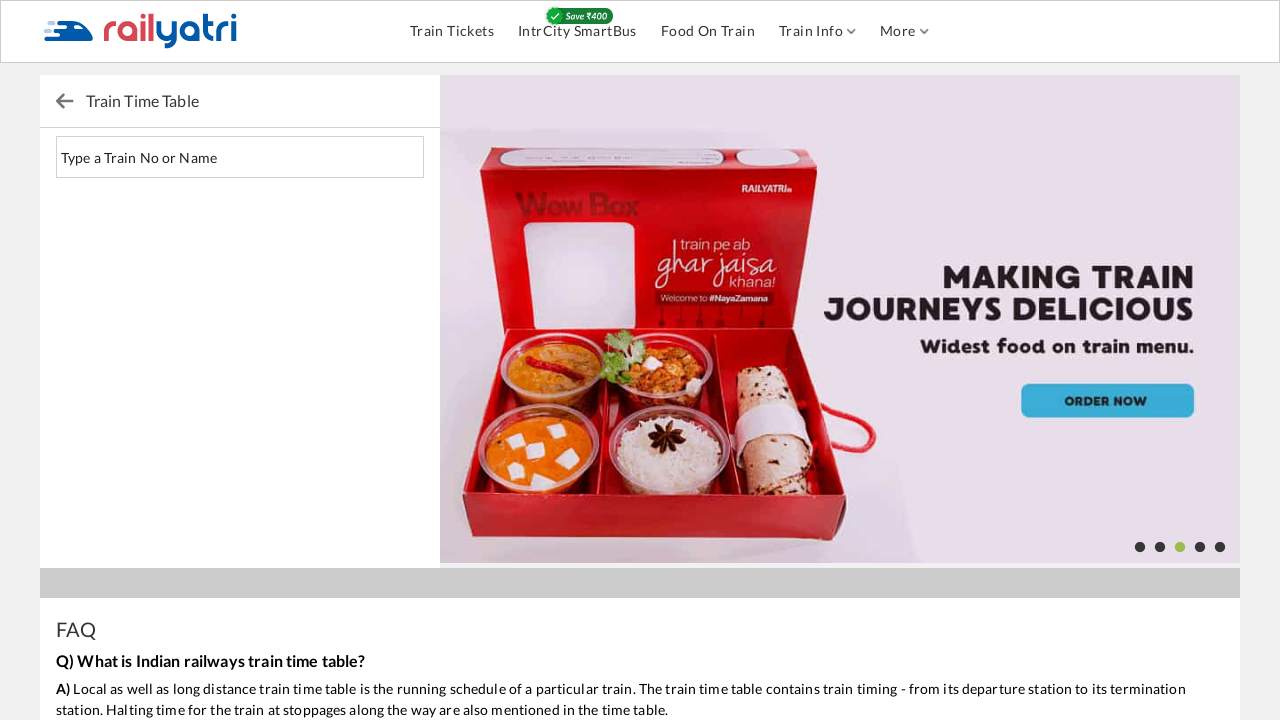

Extracted train data: 12430 - new delhi - lucknow ac sf express
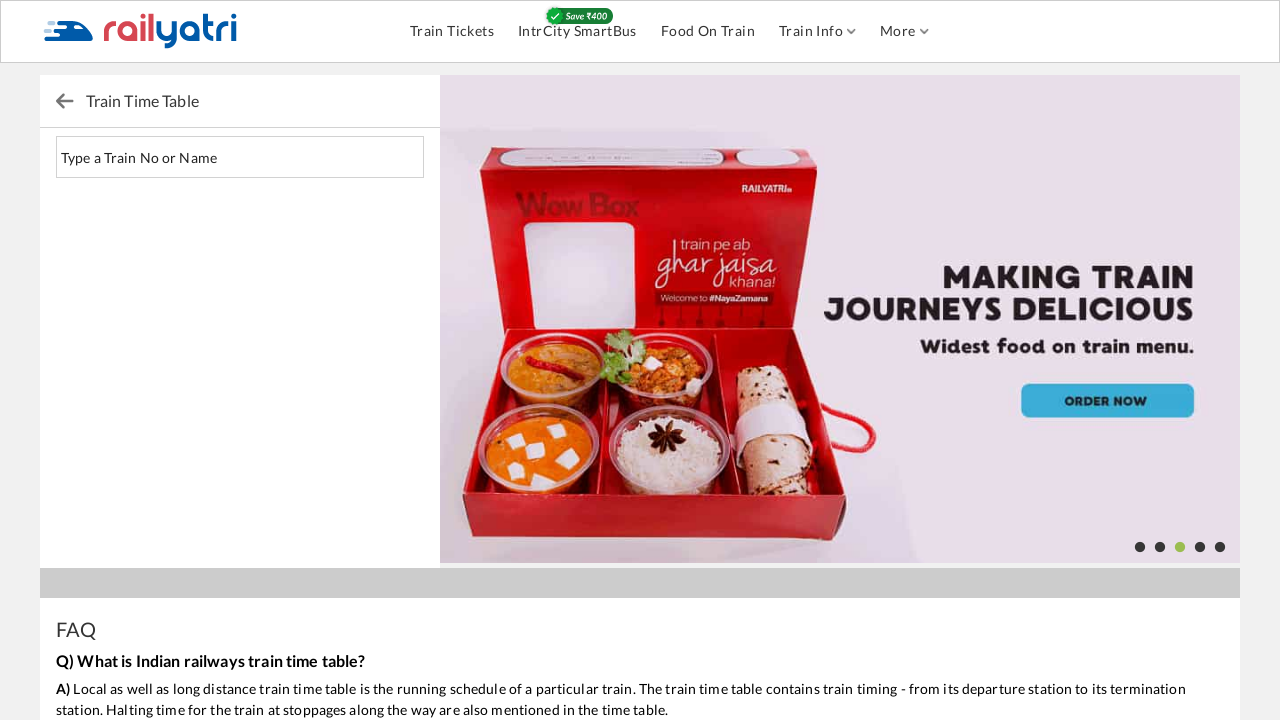

Extracted train data: 12437 - secunderabad - hazrat nizamuddin rajdhani express
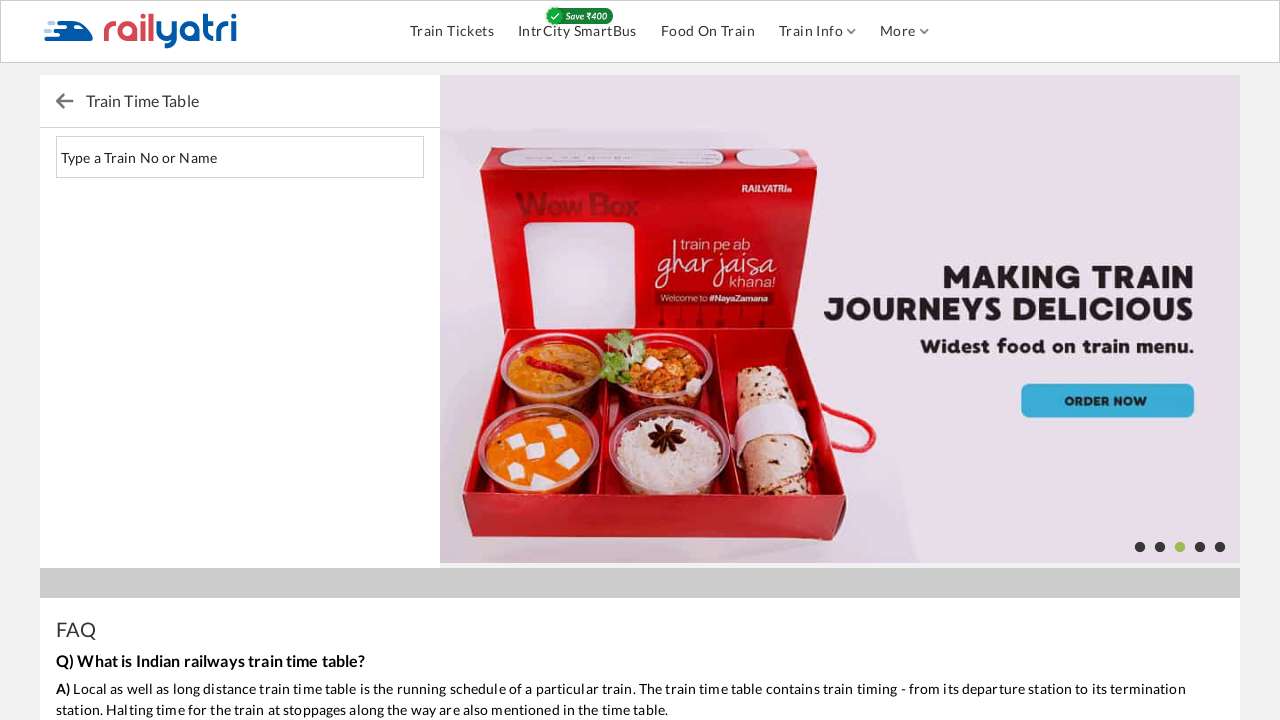

Extracted train data: 12951 - mumbai central - new delhi rajdhani express
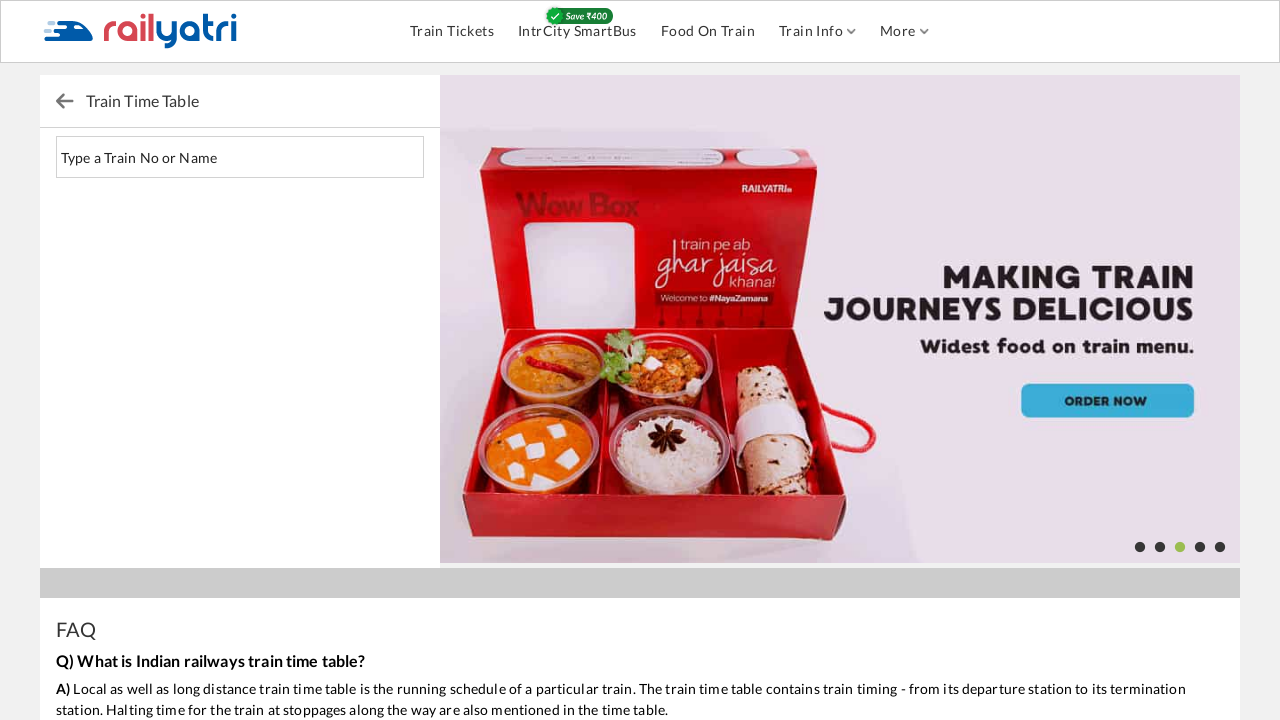

Completed train number and name extraction
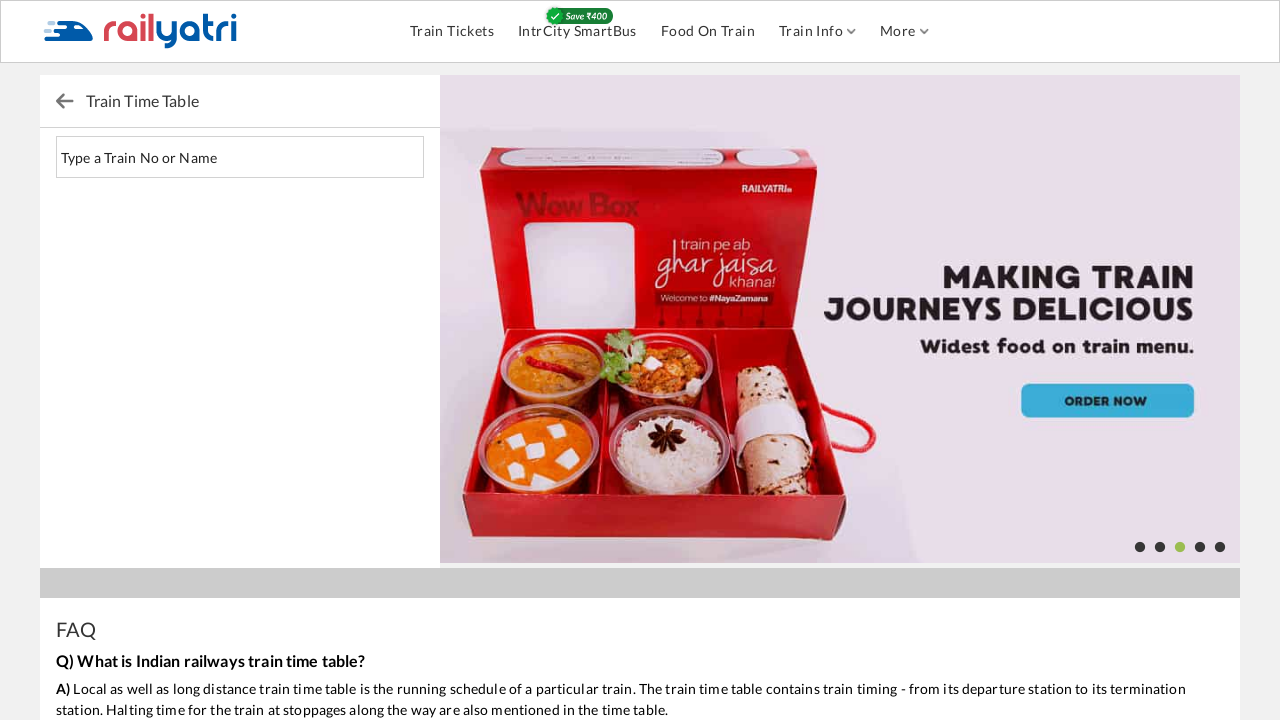

Processed entire row 1 from timetable
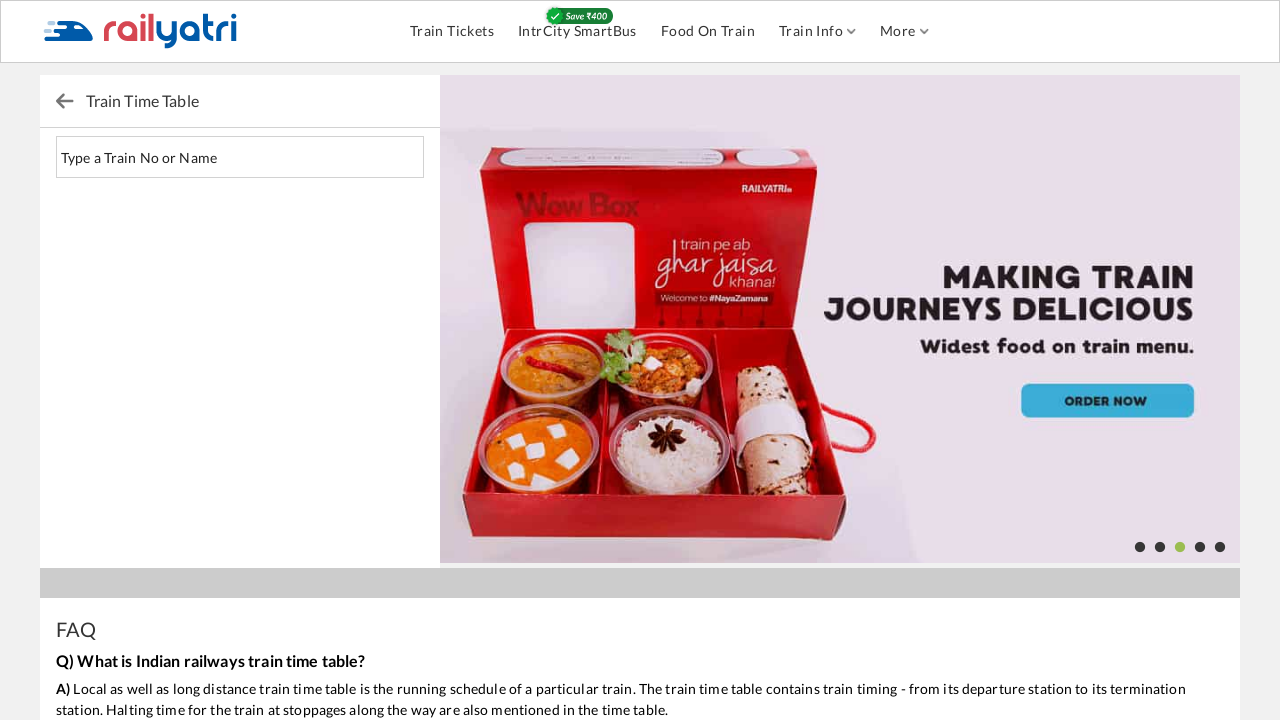

Processed entire row 2 from timetable
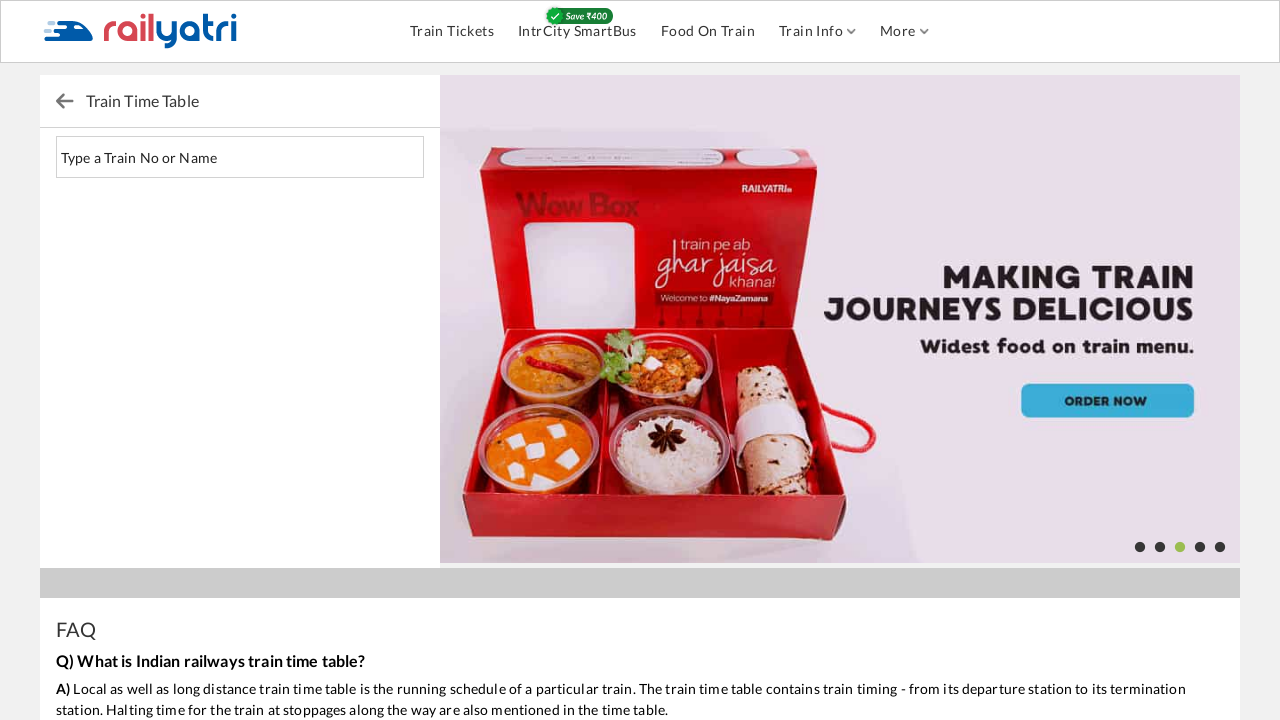

Processed entire row 3 from timetable
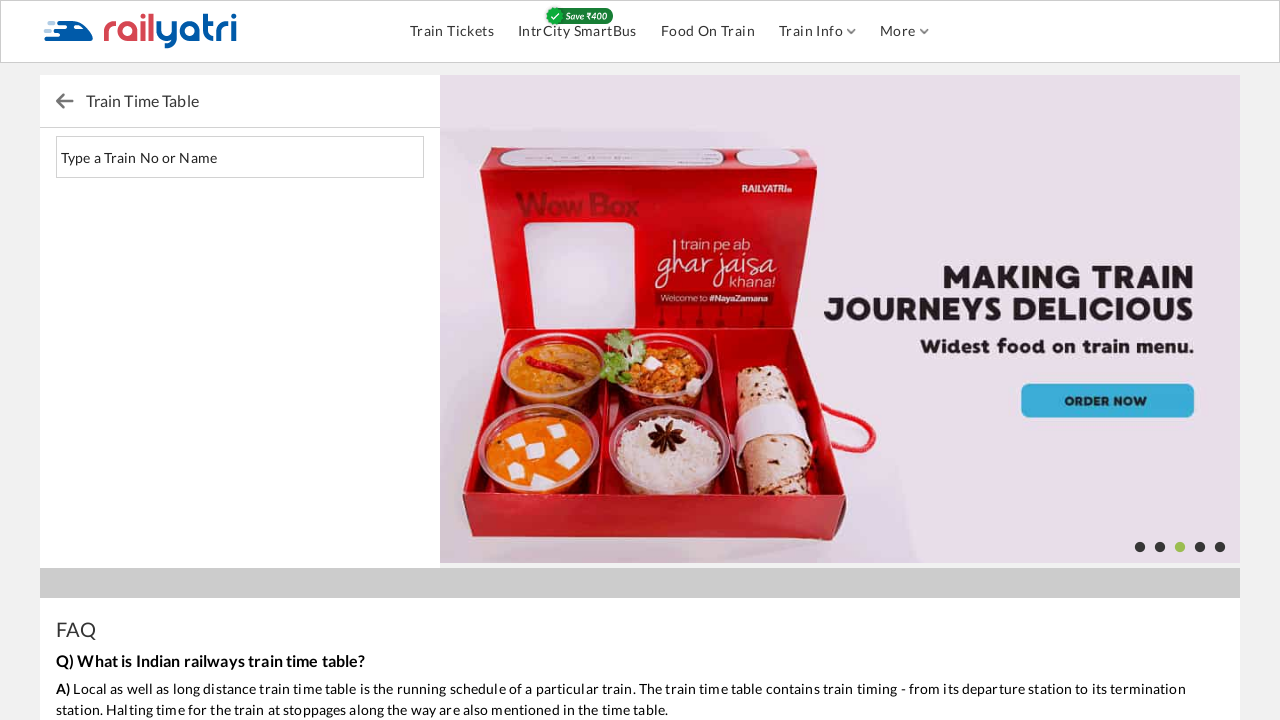

Processed entire row 4 from timetable
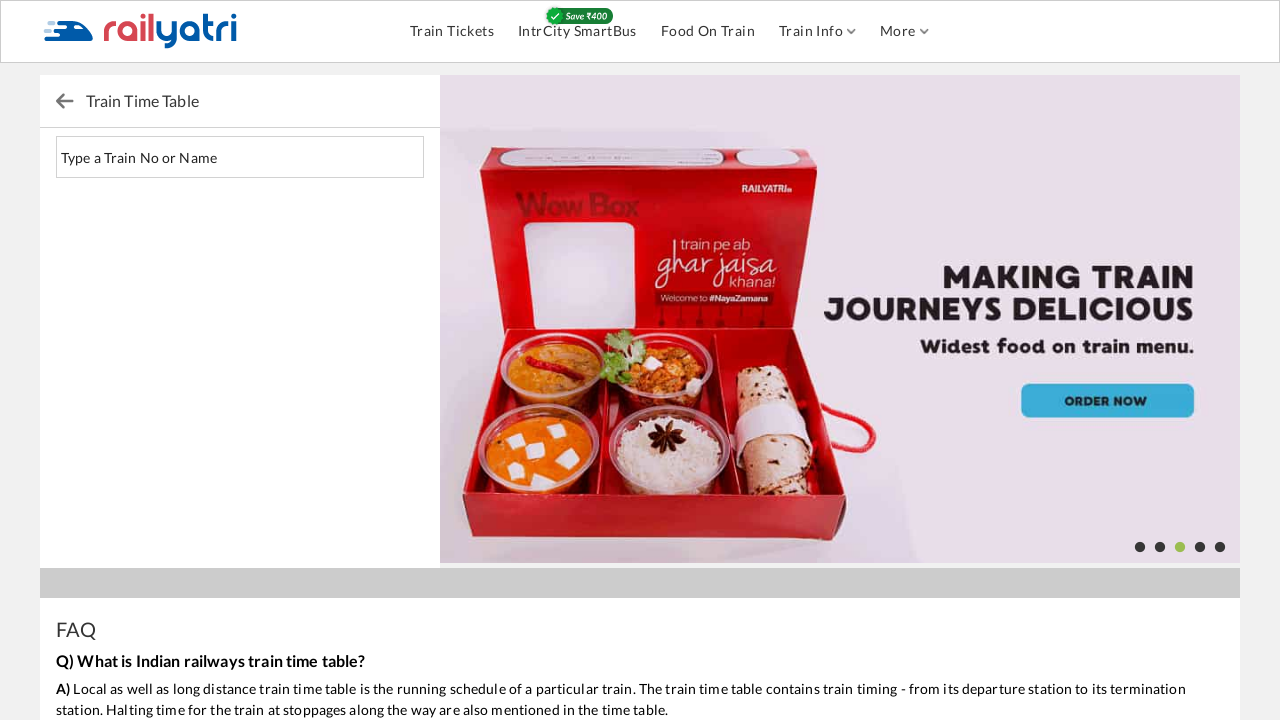

Processed entire row 5 from timetable
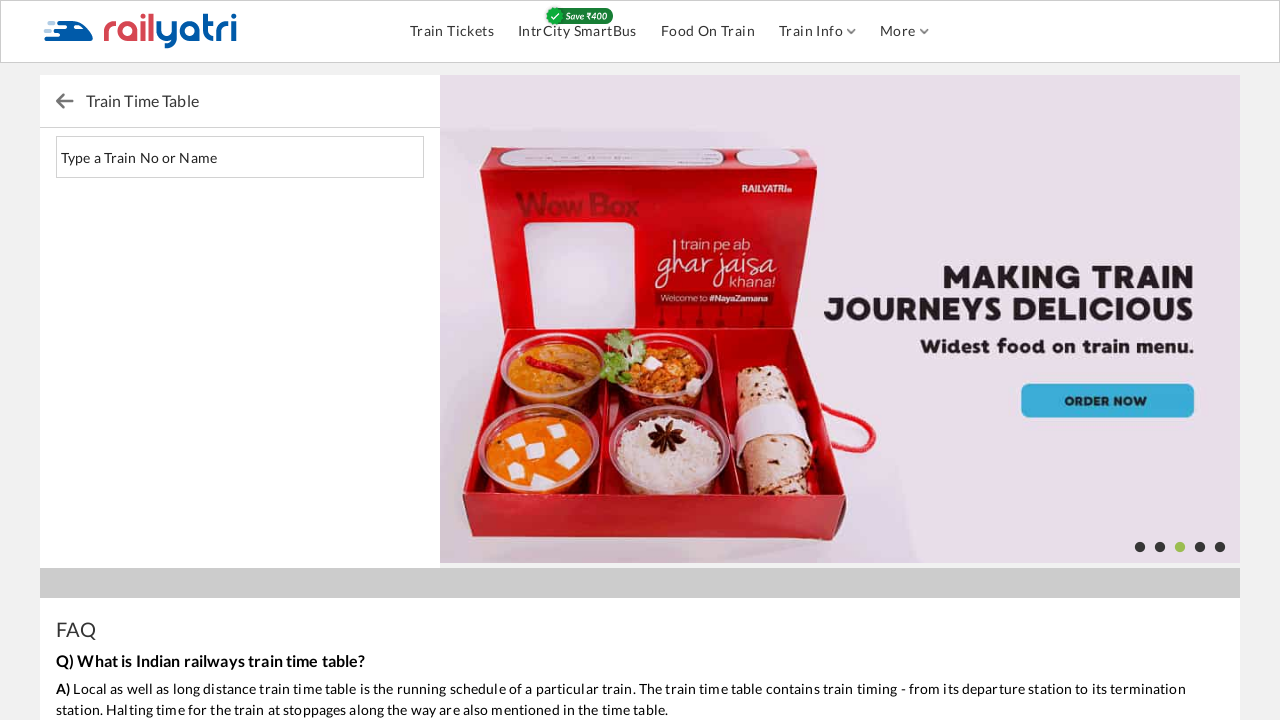

Processed entire row 6 from timetable
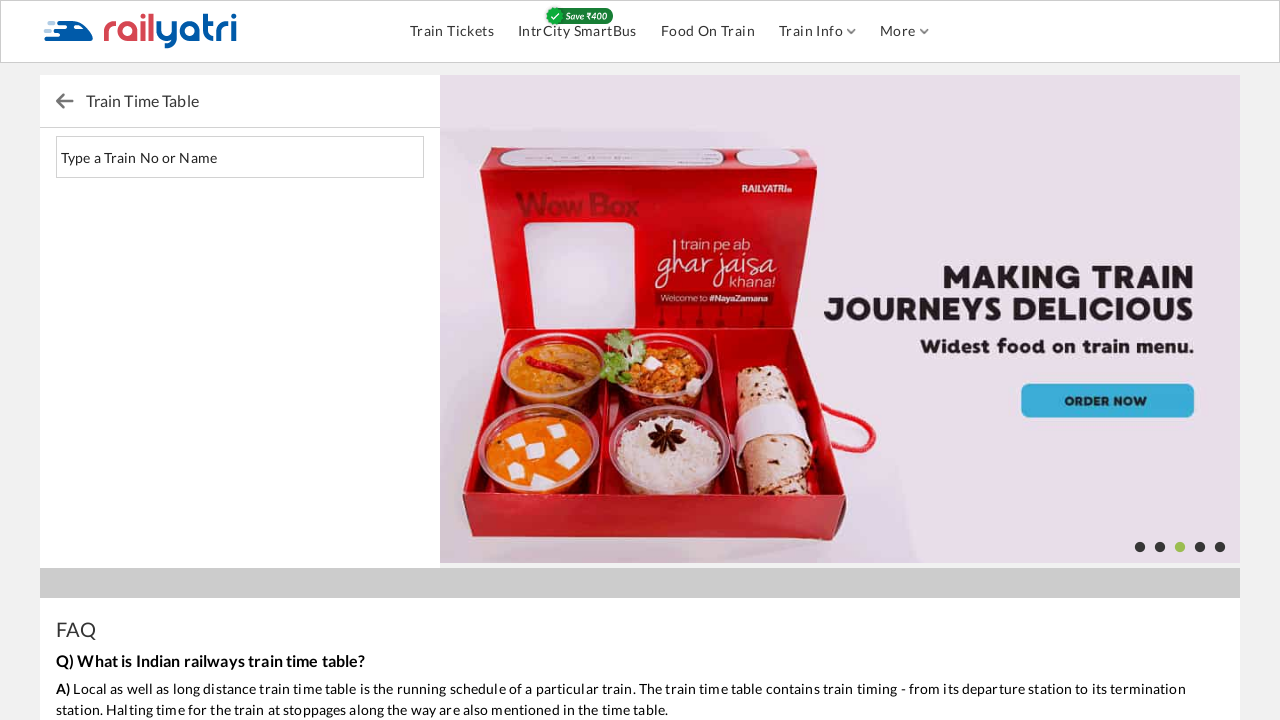

Processed entire row 7 from timetable
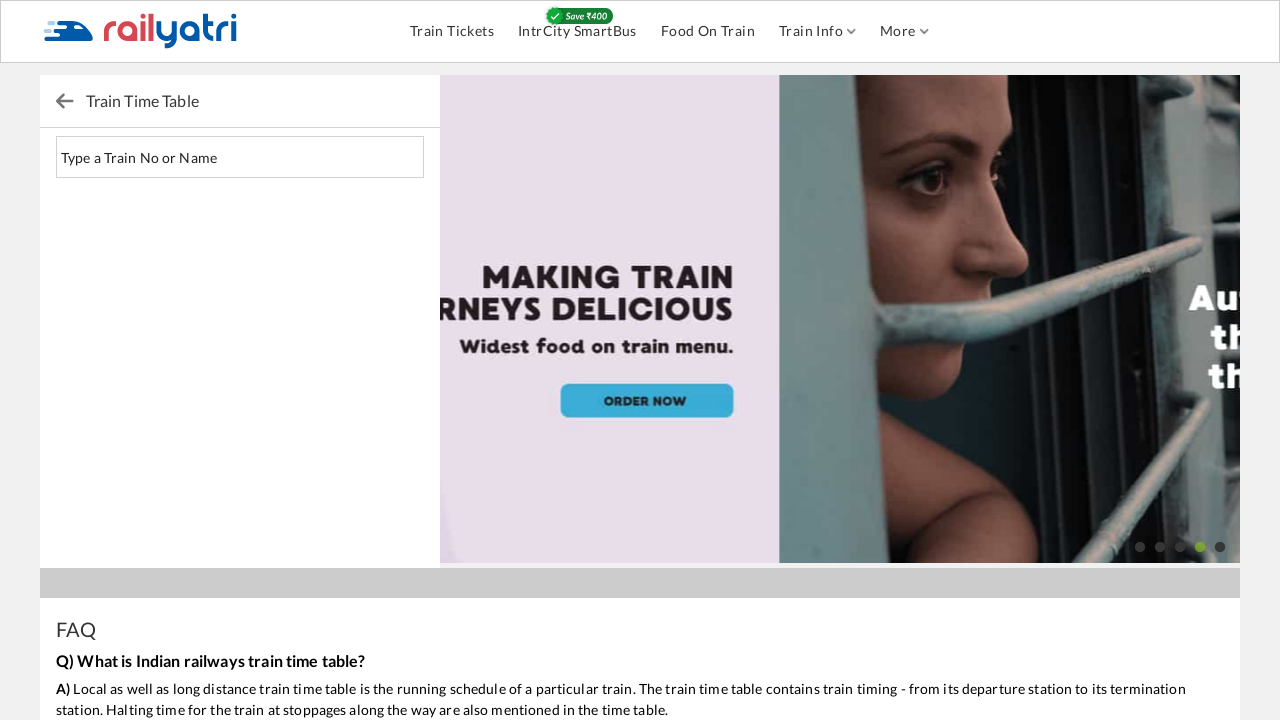

Processed entire row 8 from timetable
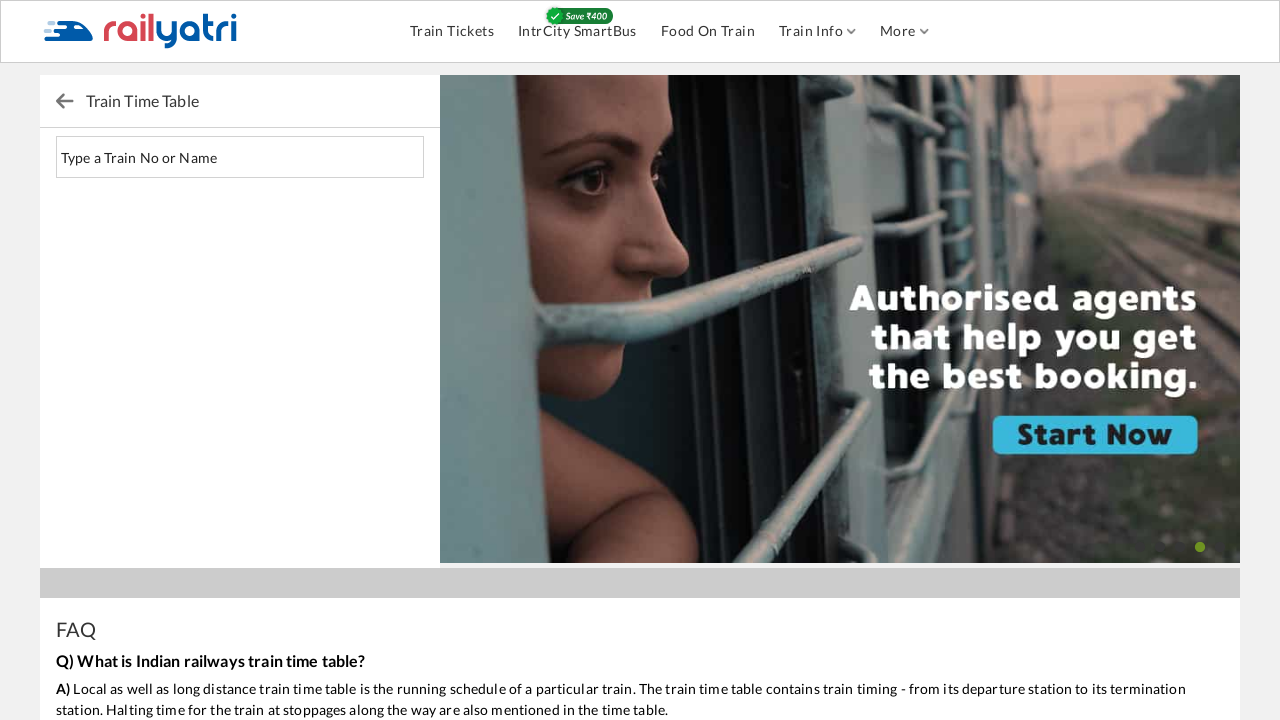

Processed entire row 9 from timetable
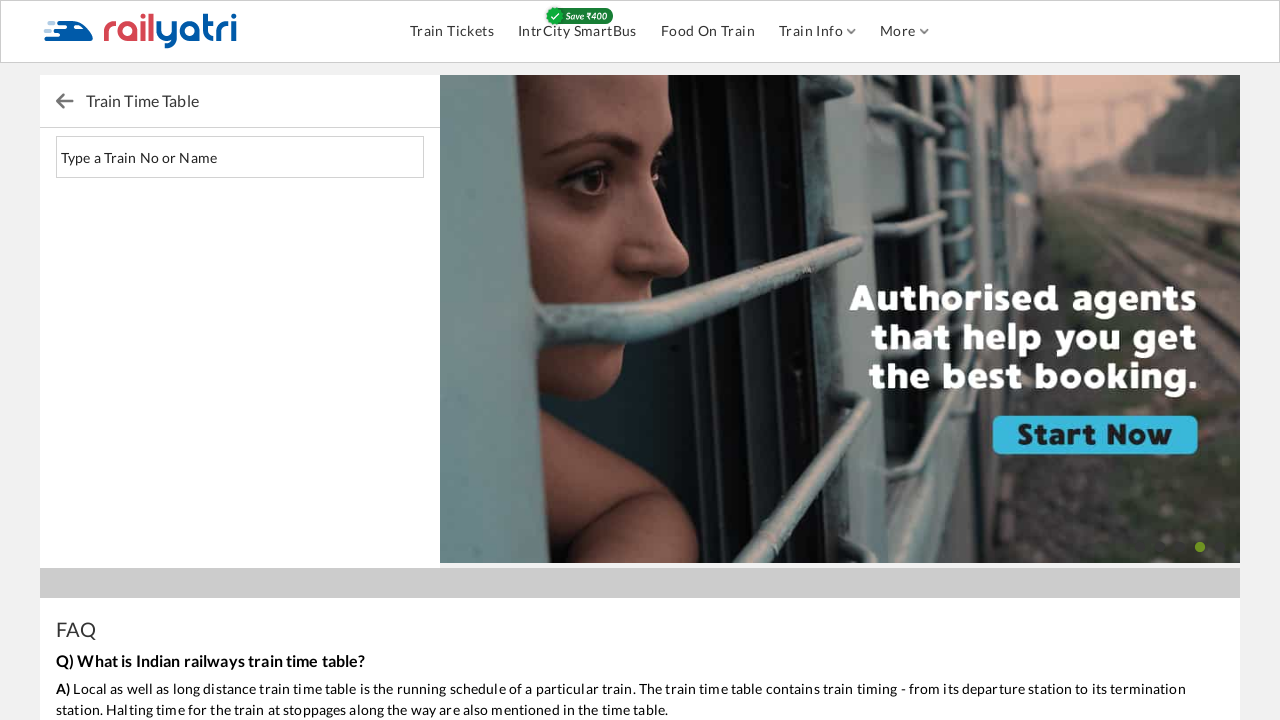

Completed extraction of all table data
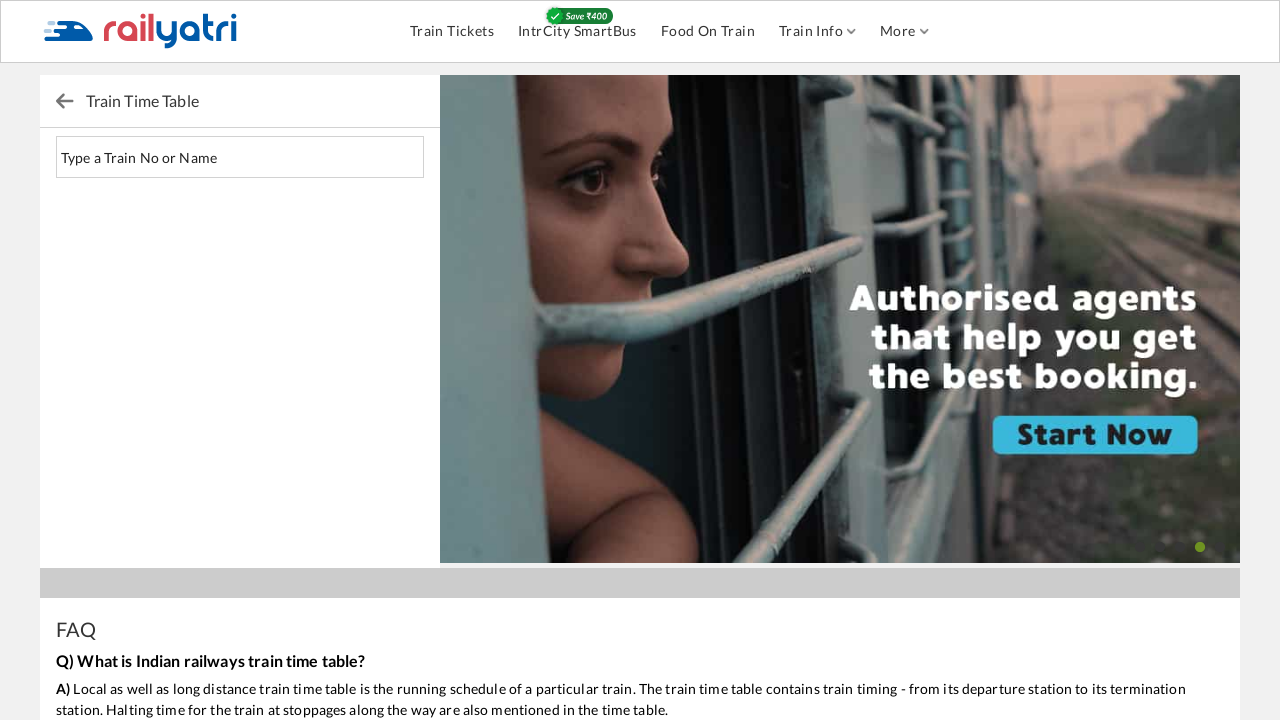

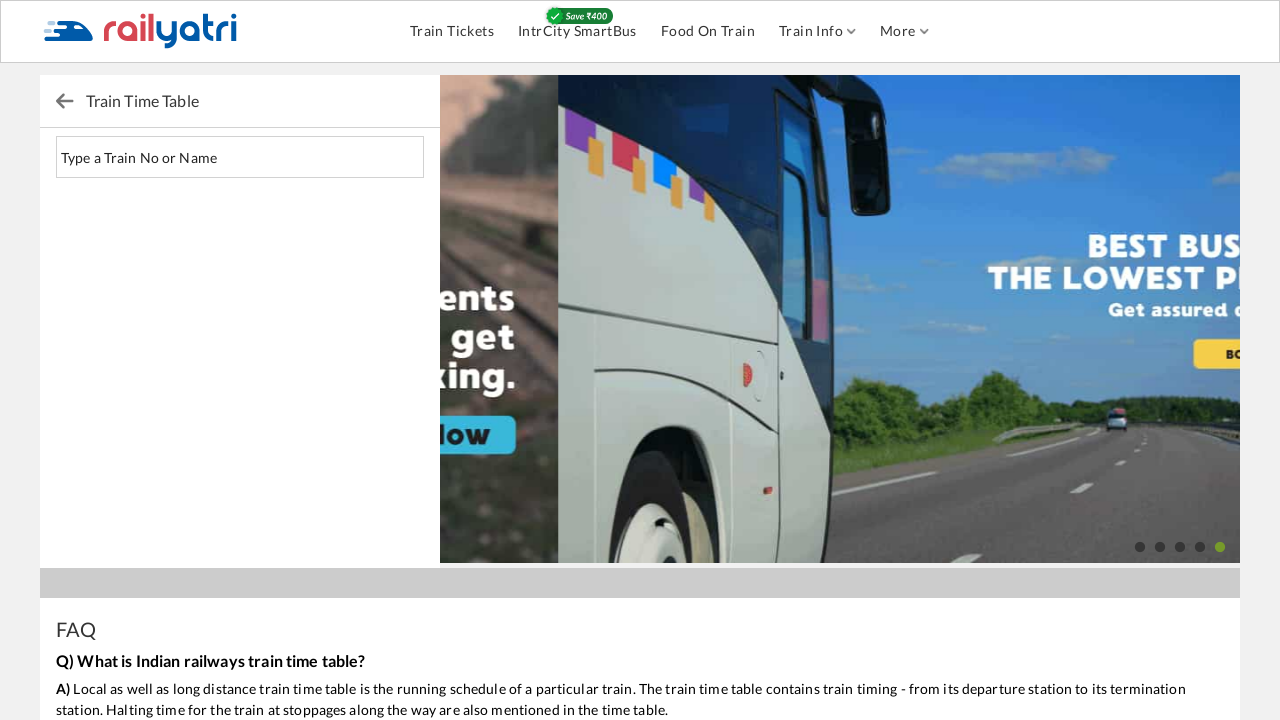